Navigates to a file download page and clicks on a download link to initiate a file download

Starting URL: https://the-internet.herokuapp.com/download

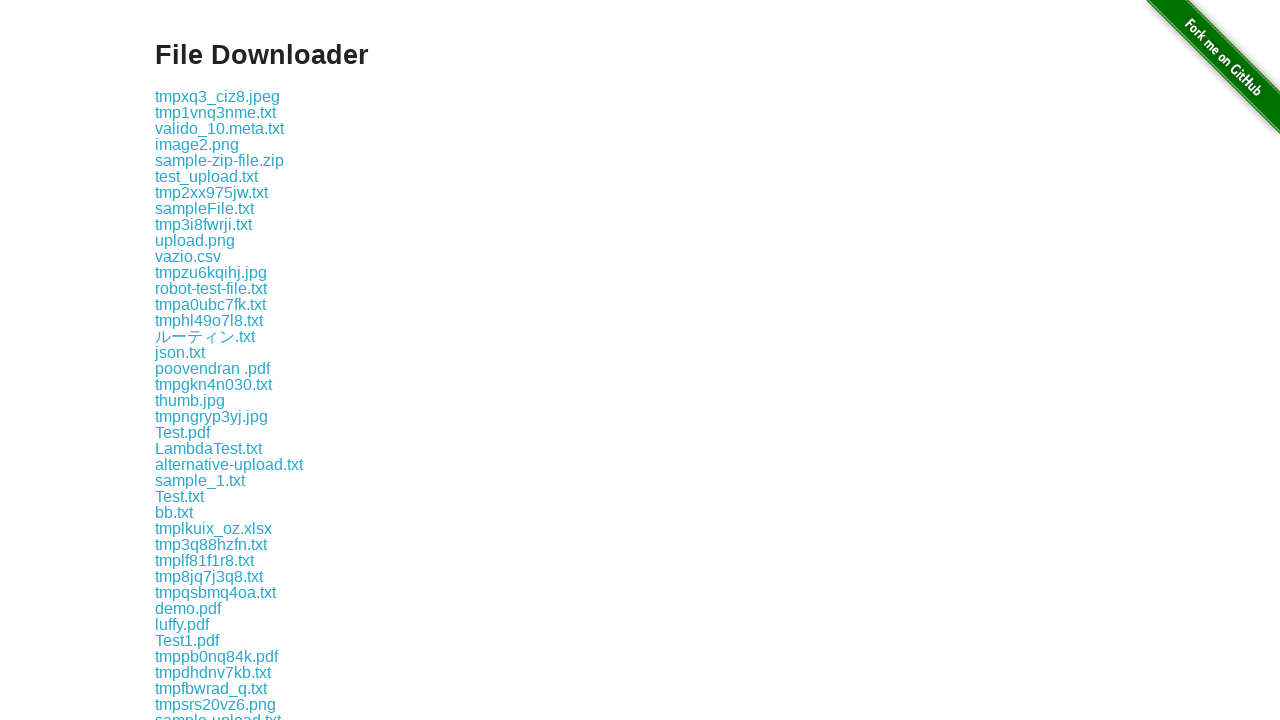

Clicked on the third download link at (216, 112) on xpath=//a >> nth=2
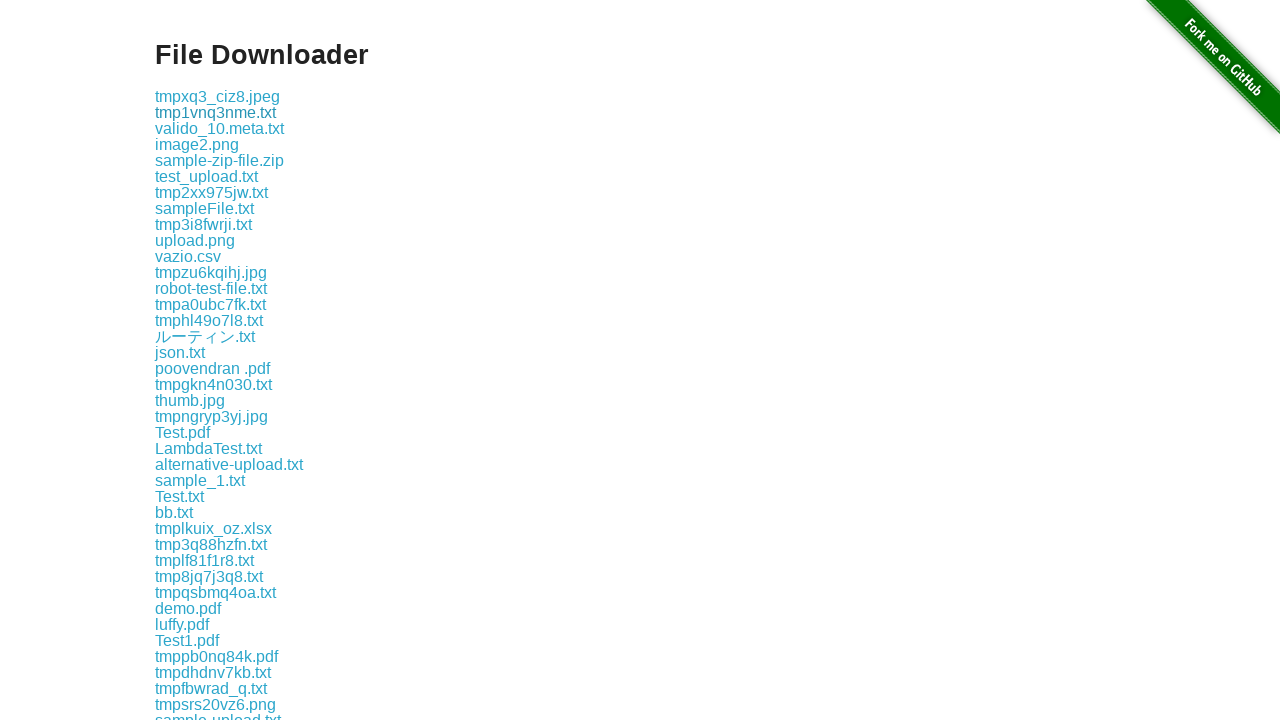

Waited 4 seconds for download to initiate
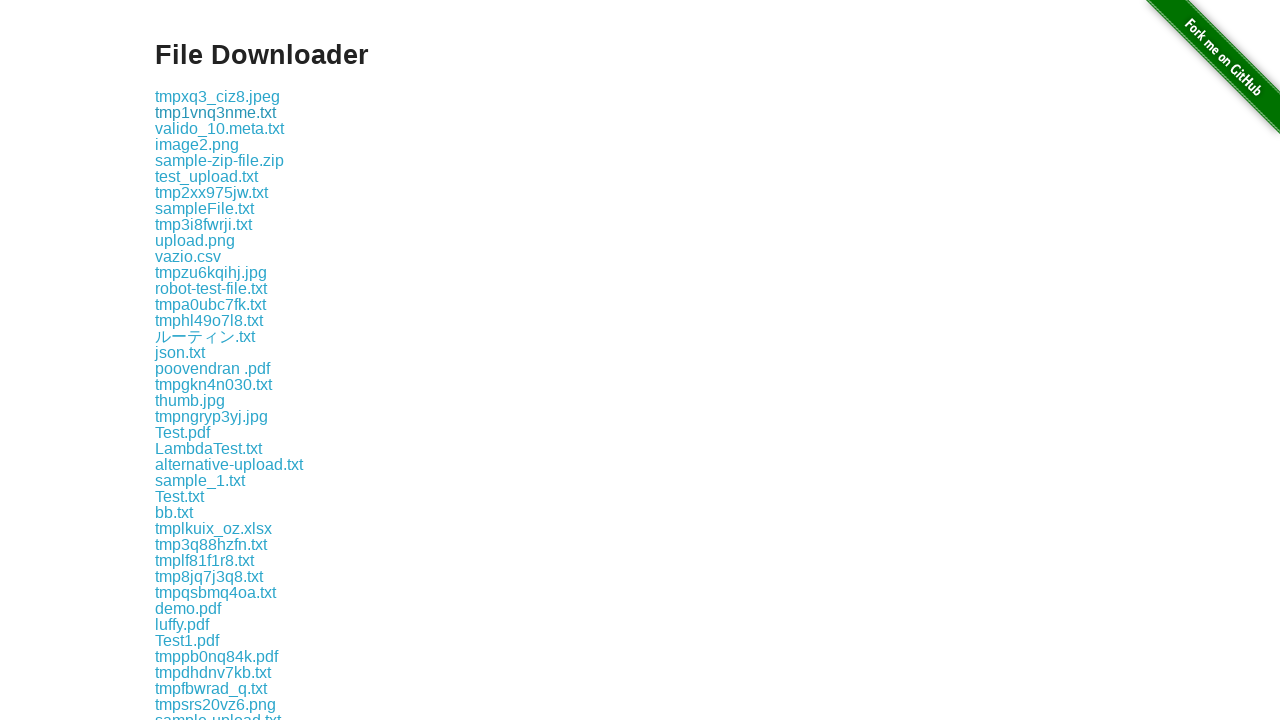

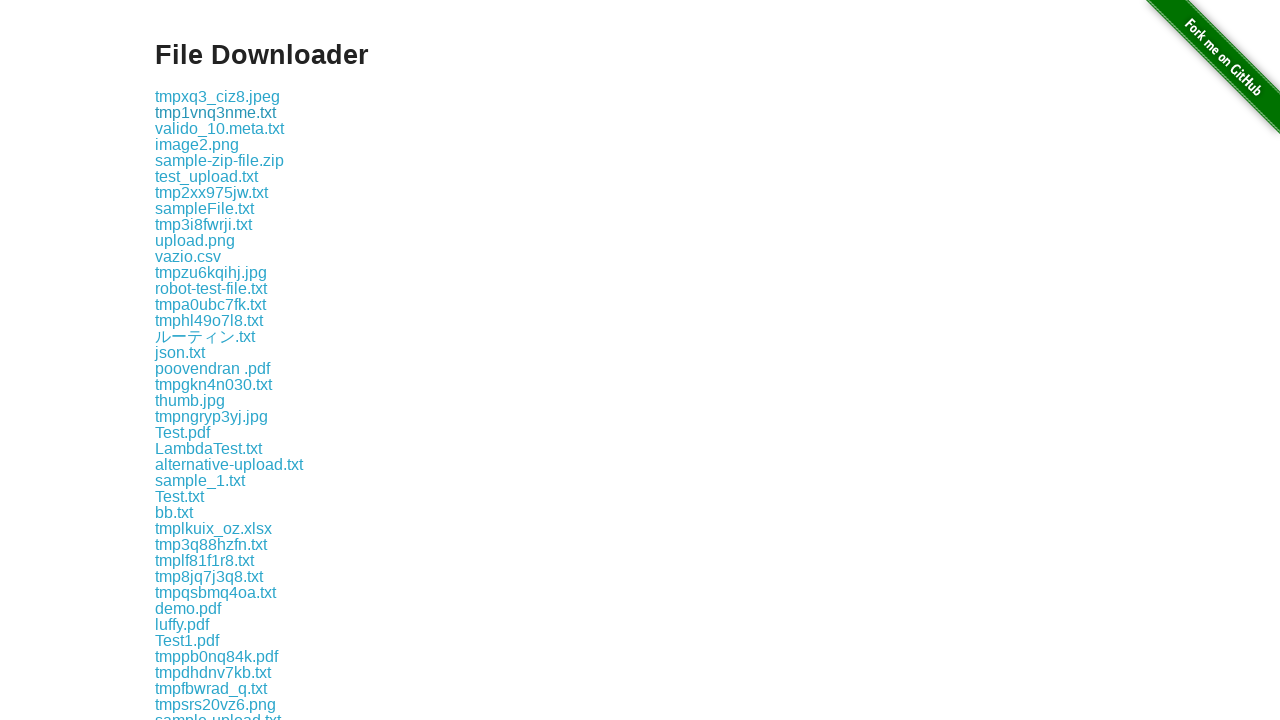